Tests checkbox selection by checking if option3 is selected and clicking it if not

Starting URL: https://rahulshettyacademy.com/AutomationPractice/

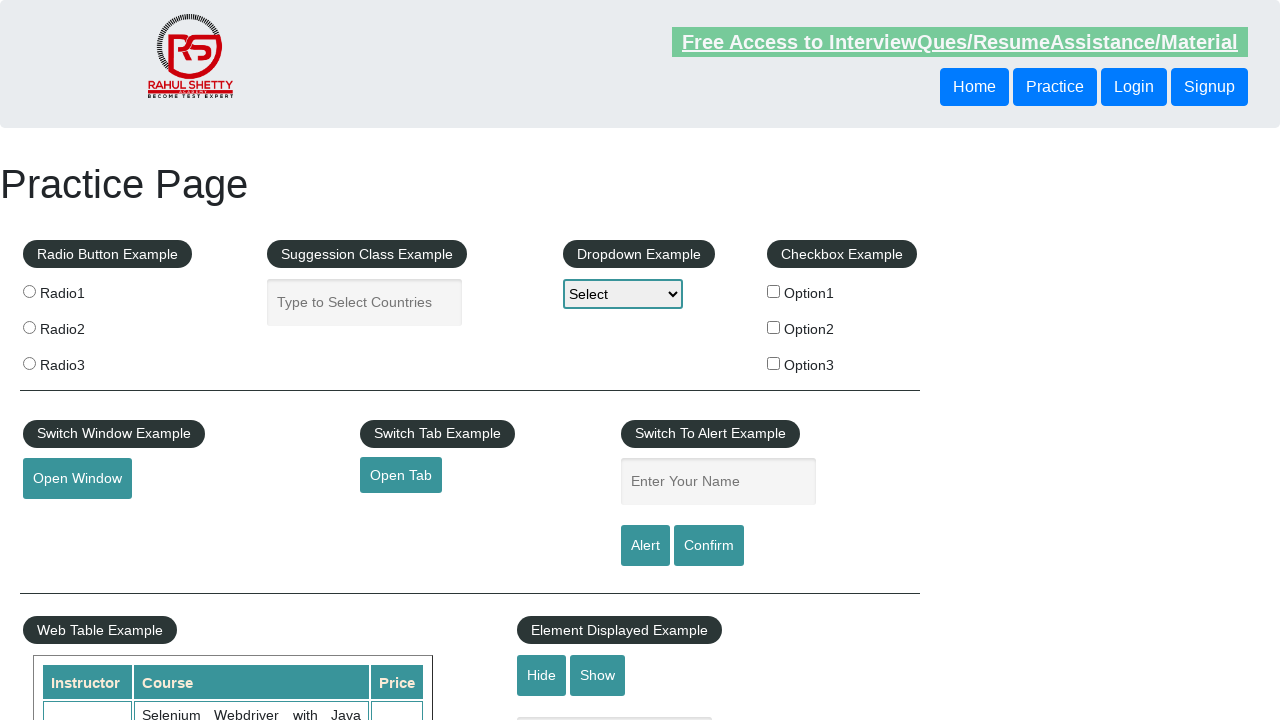

Located option3 checkbox element
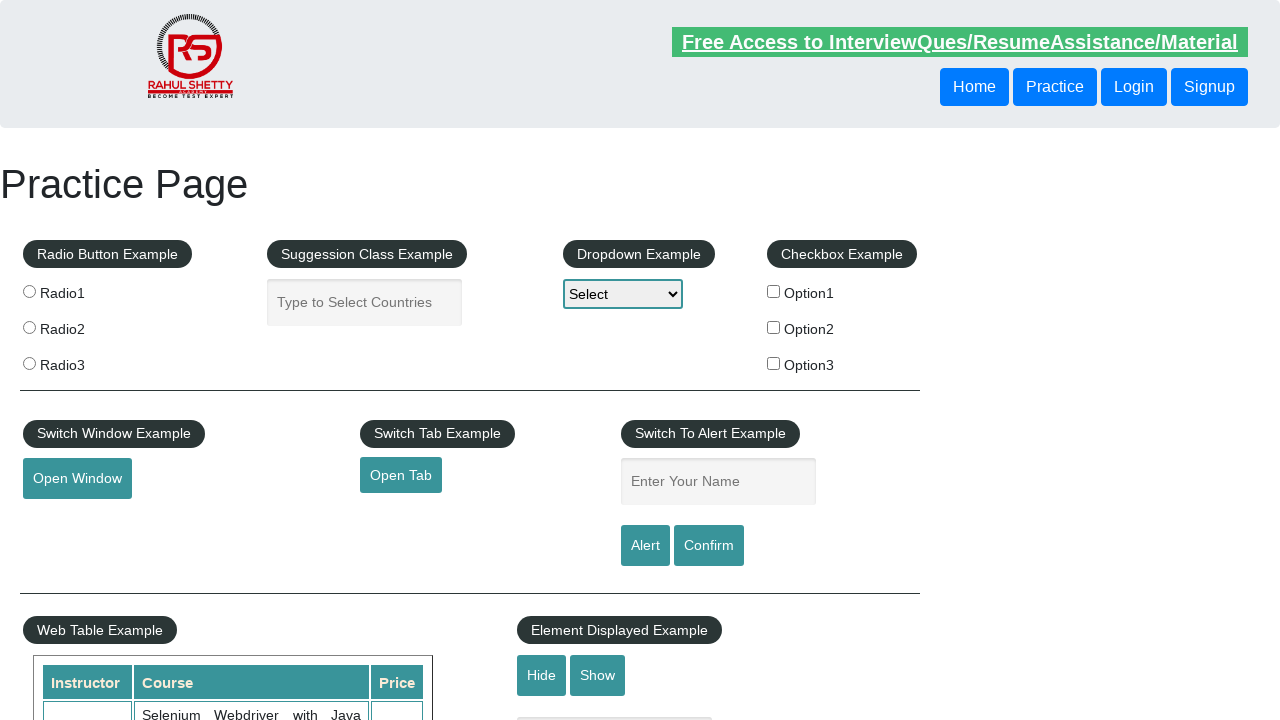

Checked option3 checkbox state - found it was not selected
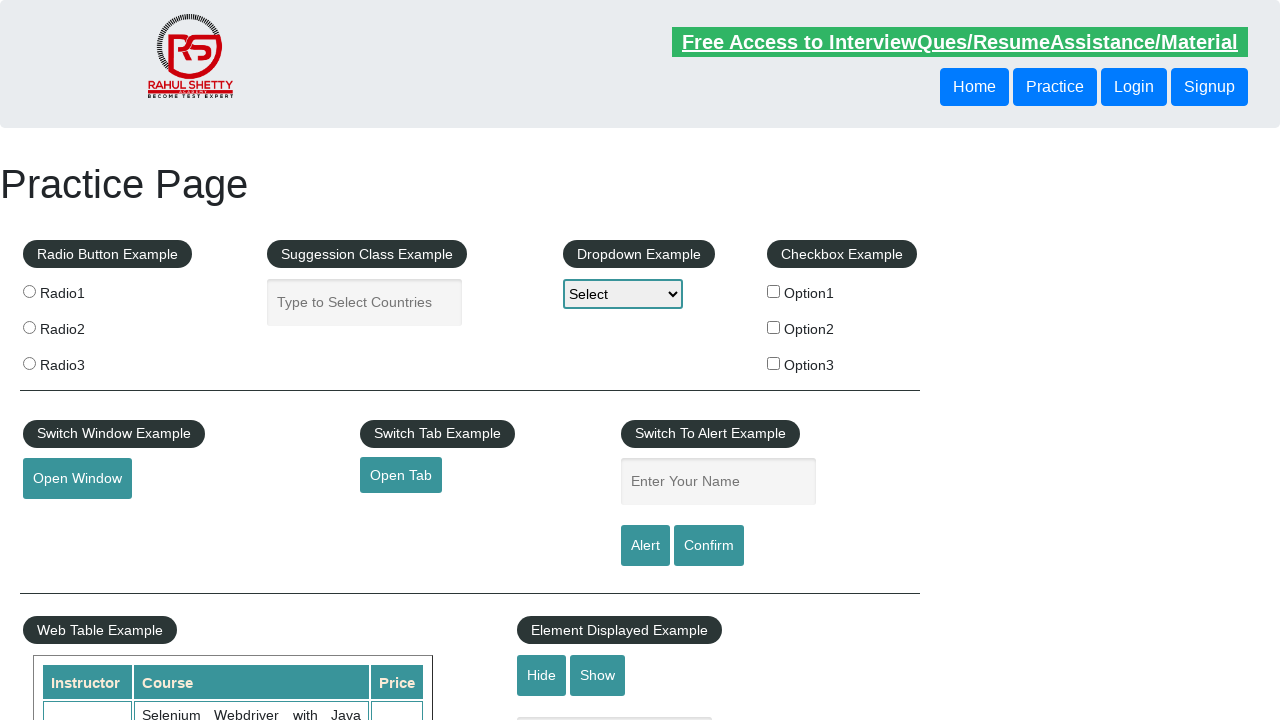

Clicked option3 checkbox to select it at (774, 363) on xpath=//input[@value='option3']
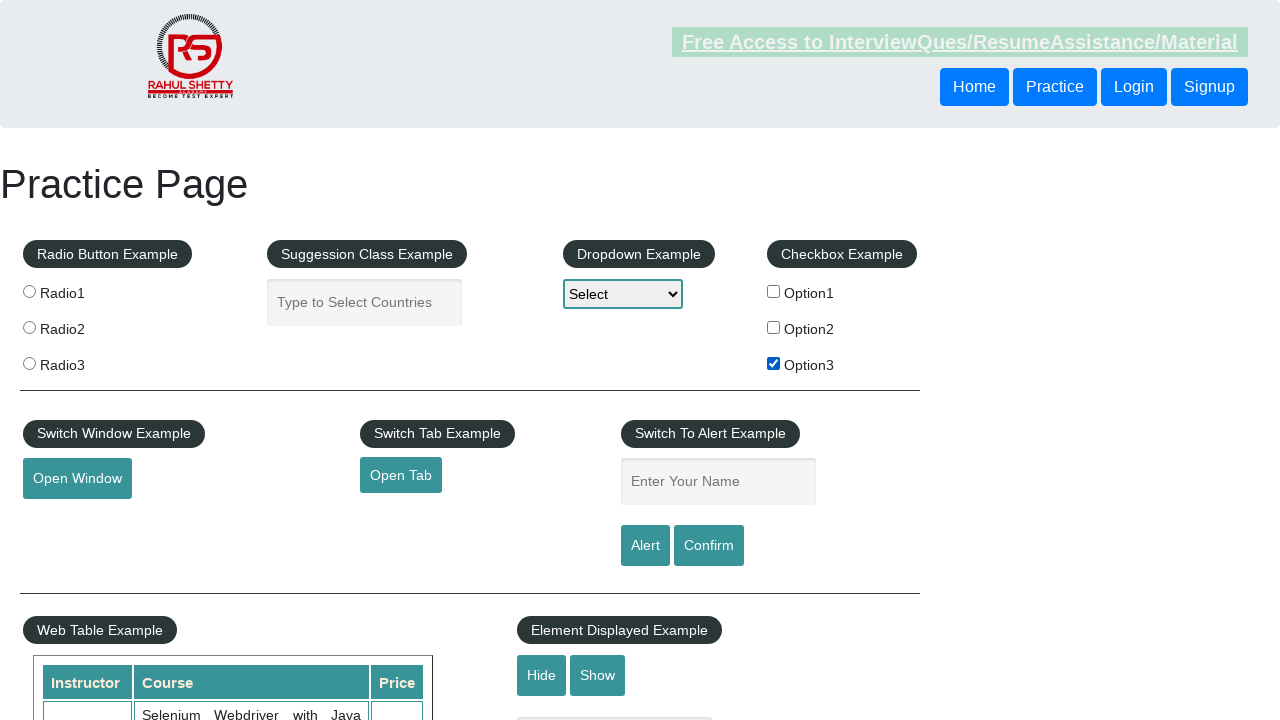

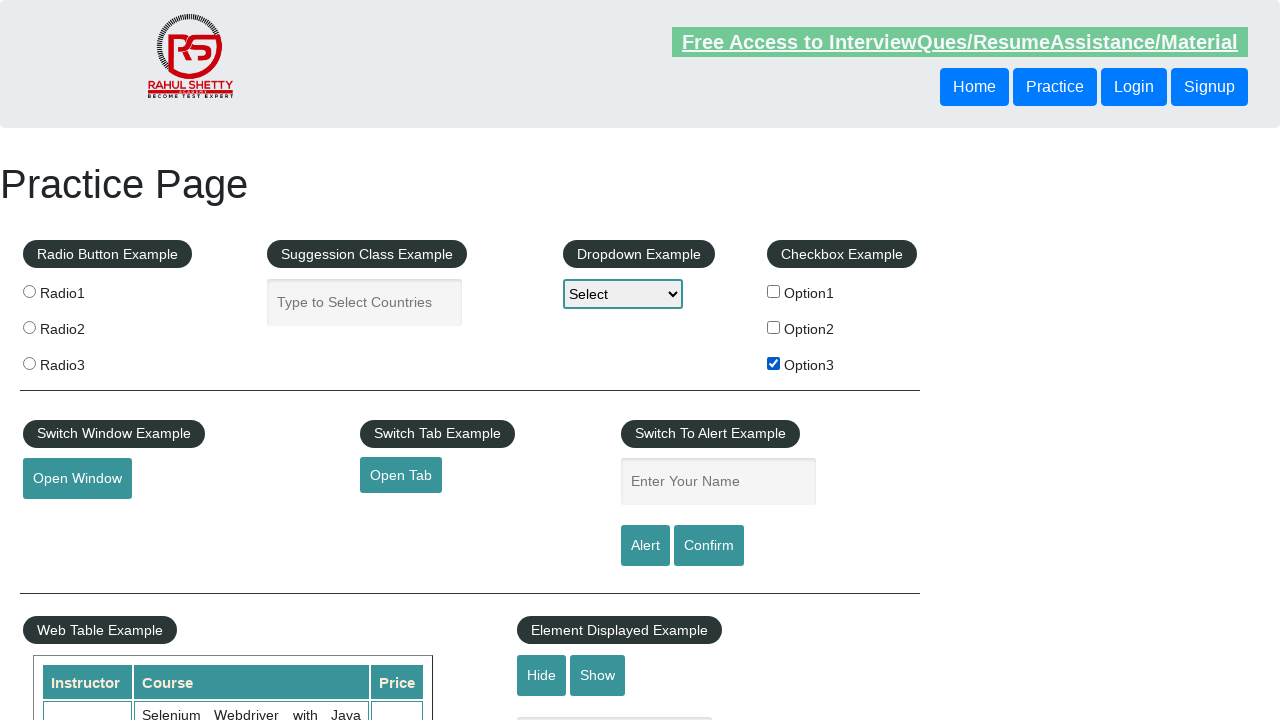